Tests the scientific calculator on calculator.net by clicking number and operator buttons to perform a calculation (appears to calculate 6+6+6=18) and verifies the result.

Starting URL: https://www.calculator.net

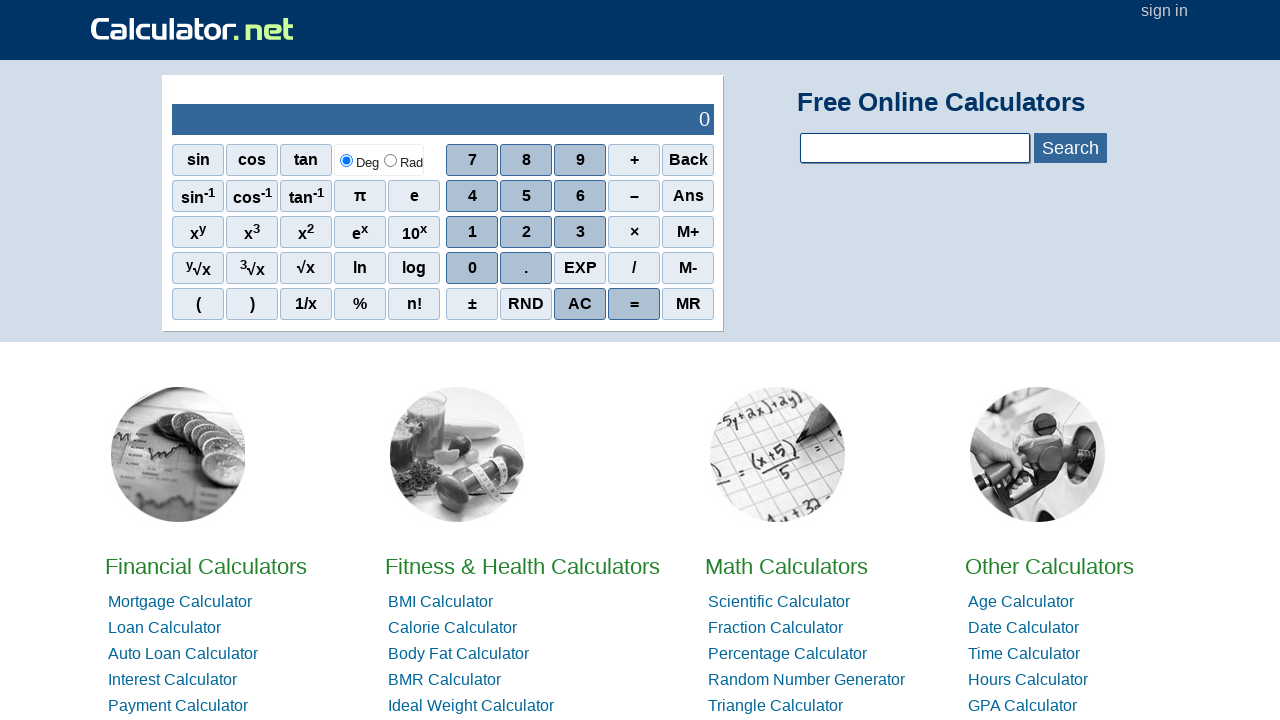

Clicked first number button (6) at (580, 160) on xpath=//*[@id='sciout']/tbody/tr[2]/td[2]/div/div[1]/span[3]
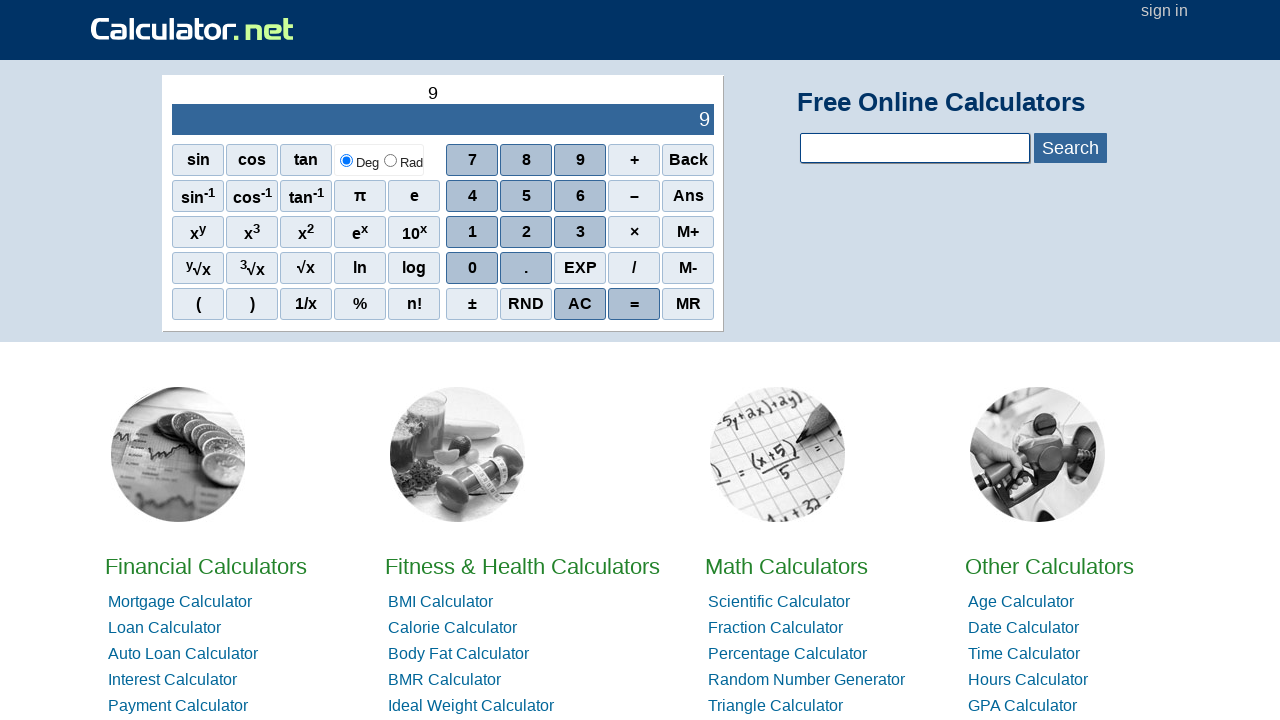

Clicked operator button (+) at (634, 160) on xpath=//*[@id='sciout']/tbody/tr[2]/td[2]/div/div[1]/span[4]
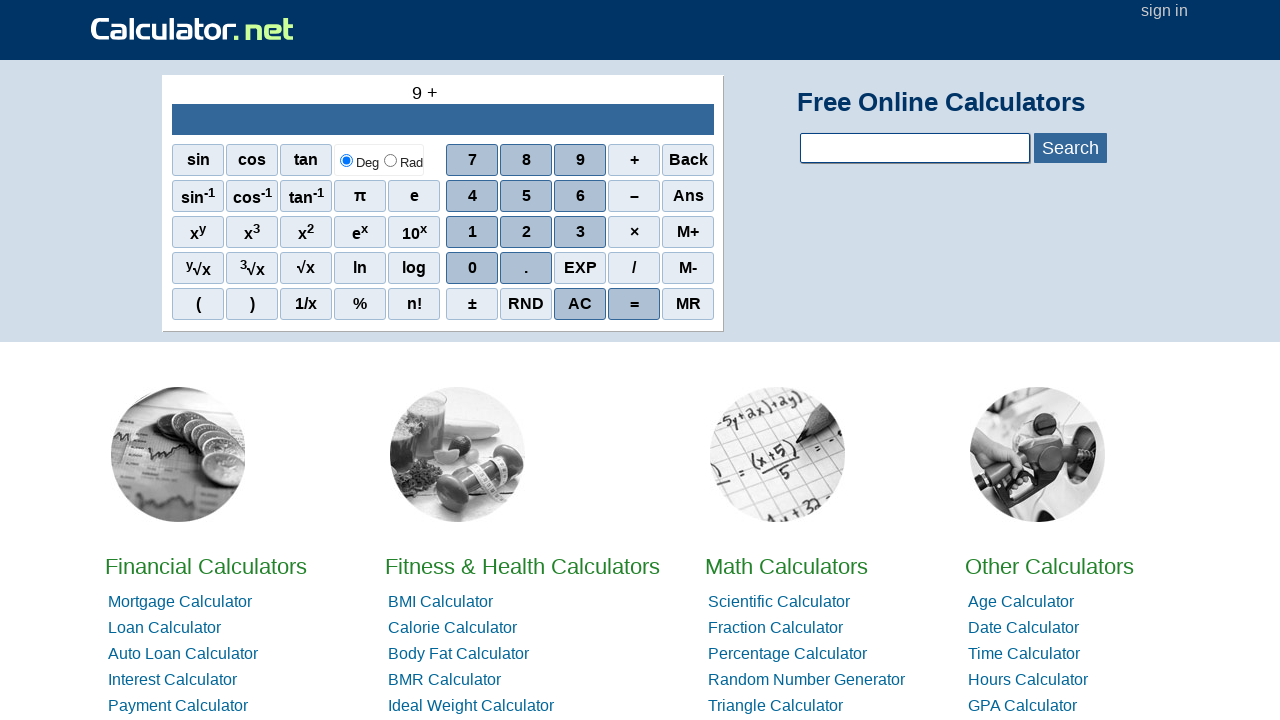

Clicked second number button (6) at (580, 160) on xpath=//*[@id='sciout']/tbody/tr[2]/td[2]/div/div[1]/span[3]
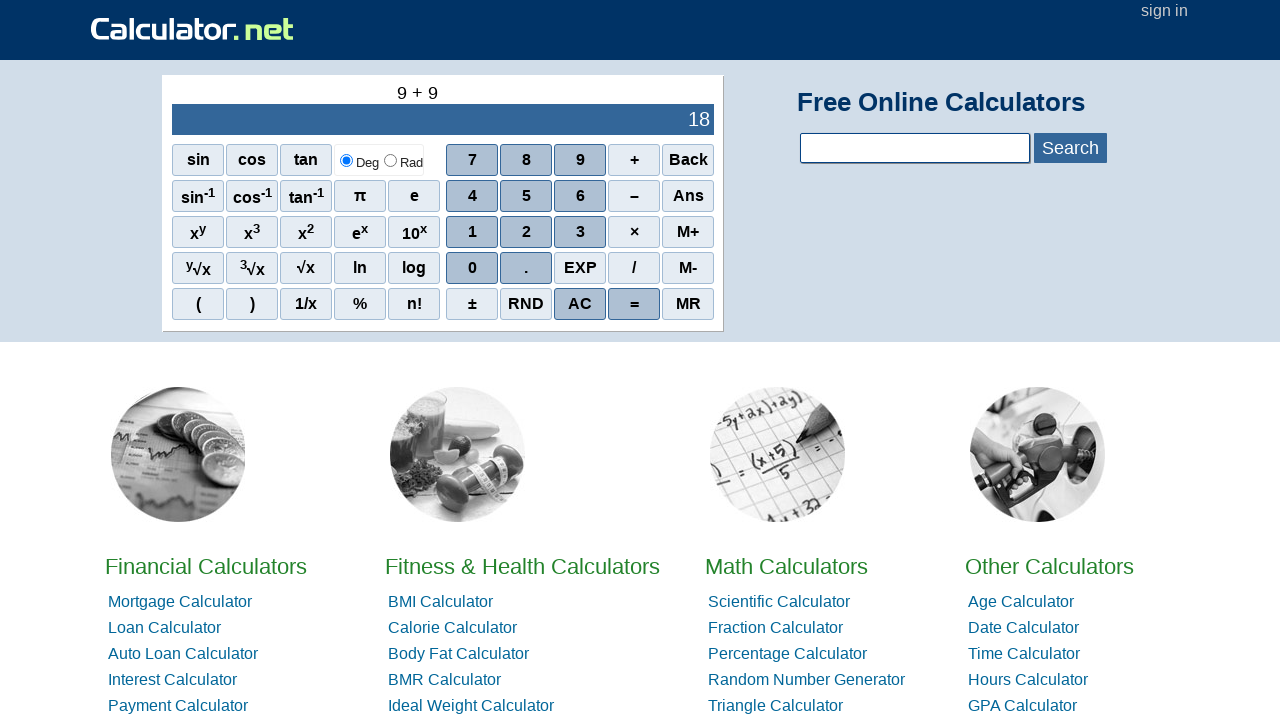

Clicked operator button (+) at (634, 160) on xpath=//*[@id='sciout']/tbody/tr[2]/td[2]/div/div[1]/span[4]
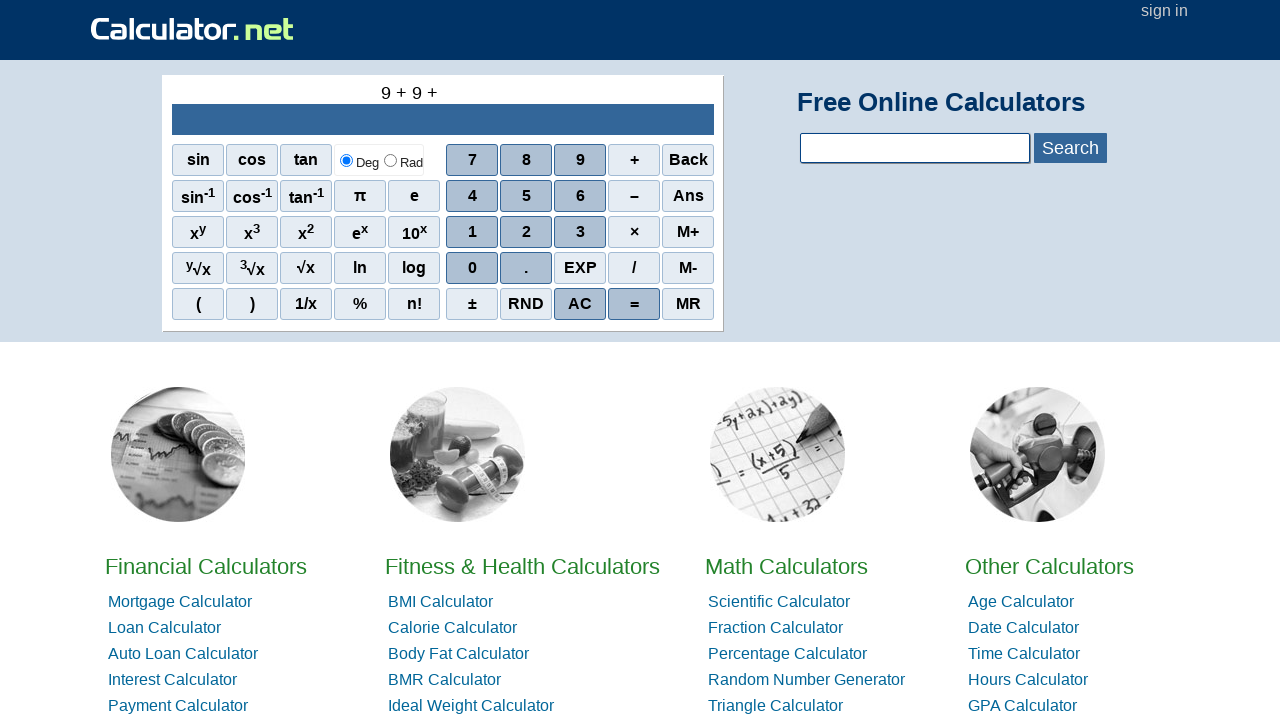

Clicked third number button (6) at (580, 160) on xpath=//*[@id='sciout']/tbody/tr[2]/td[2]/div/div[1]/span[3]
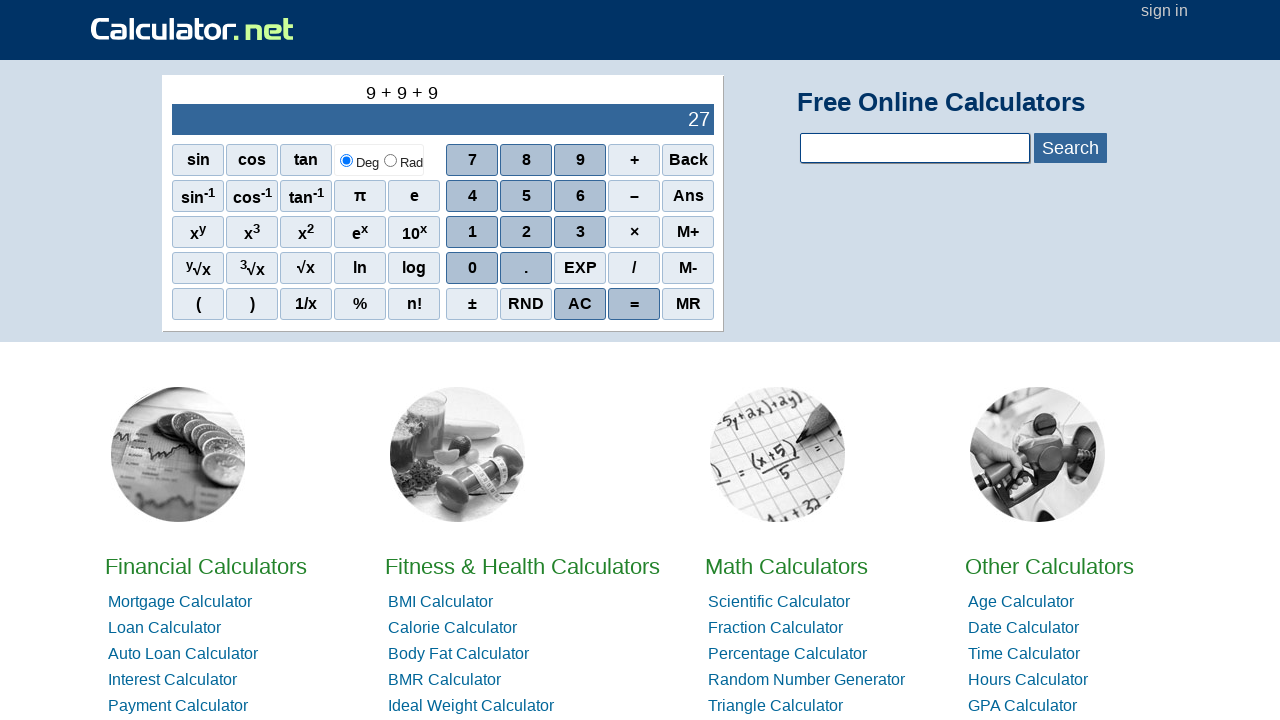

Clicked equals button at (634, 304) on xpath=//*[@id='sciout']/tbody/tr[2]/td[2]/div/div[5]/span[4]
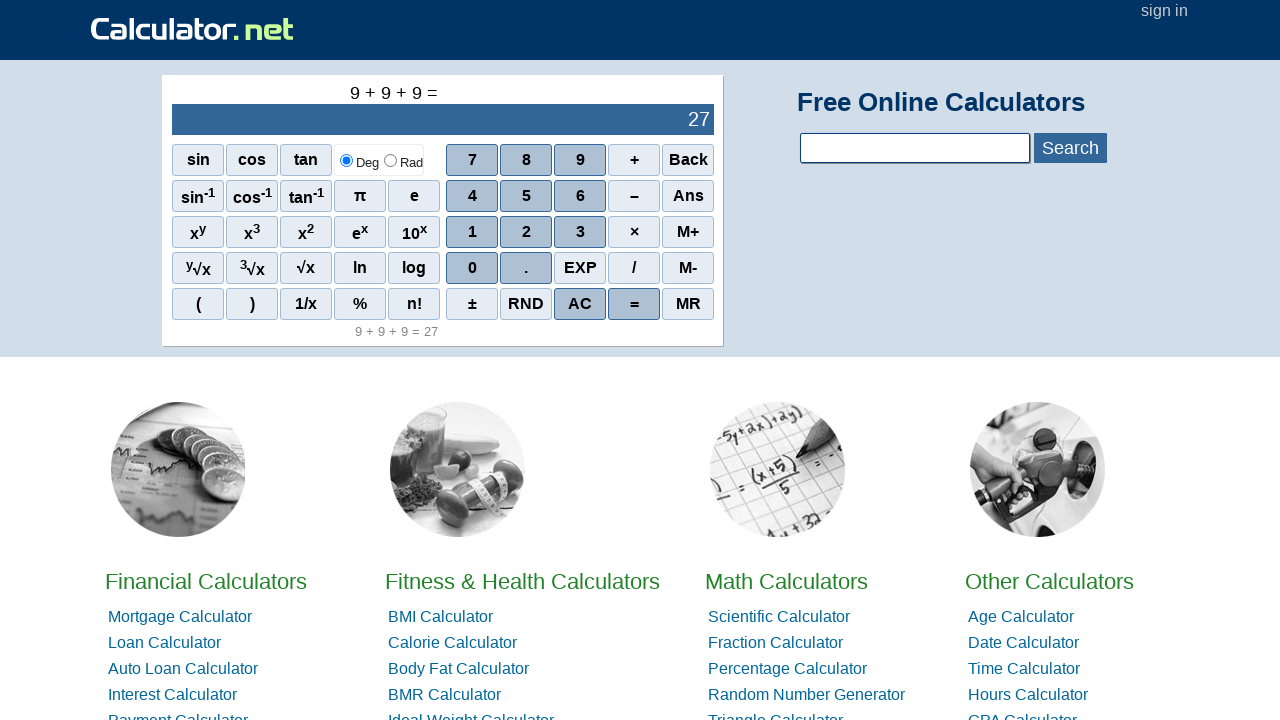

Result element loaded
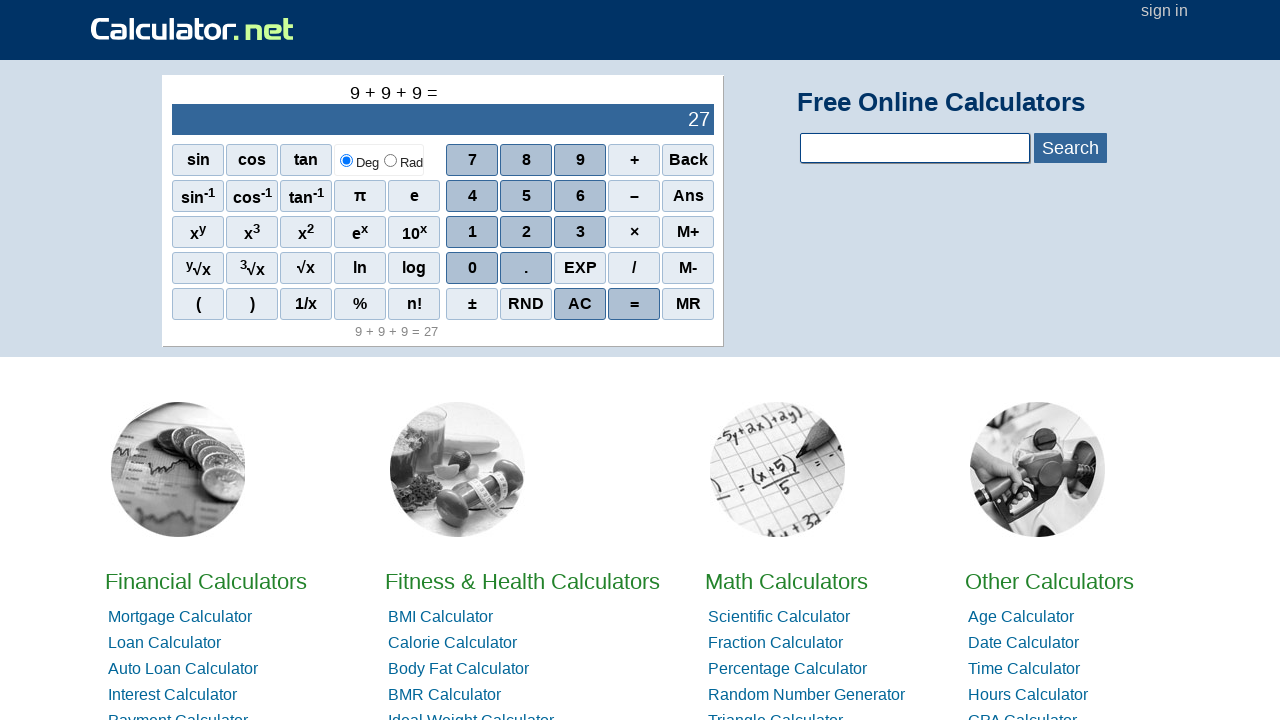

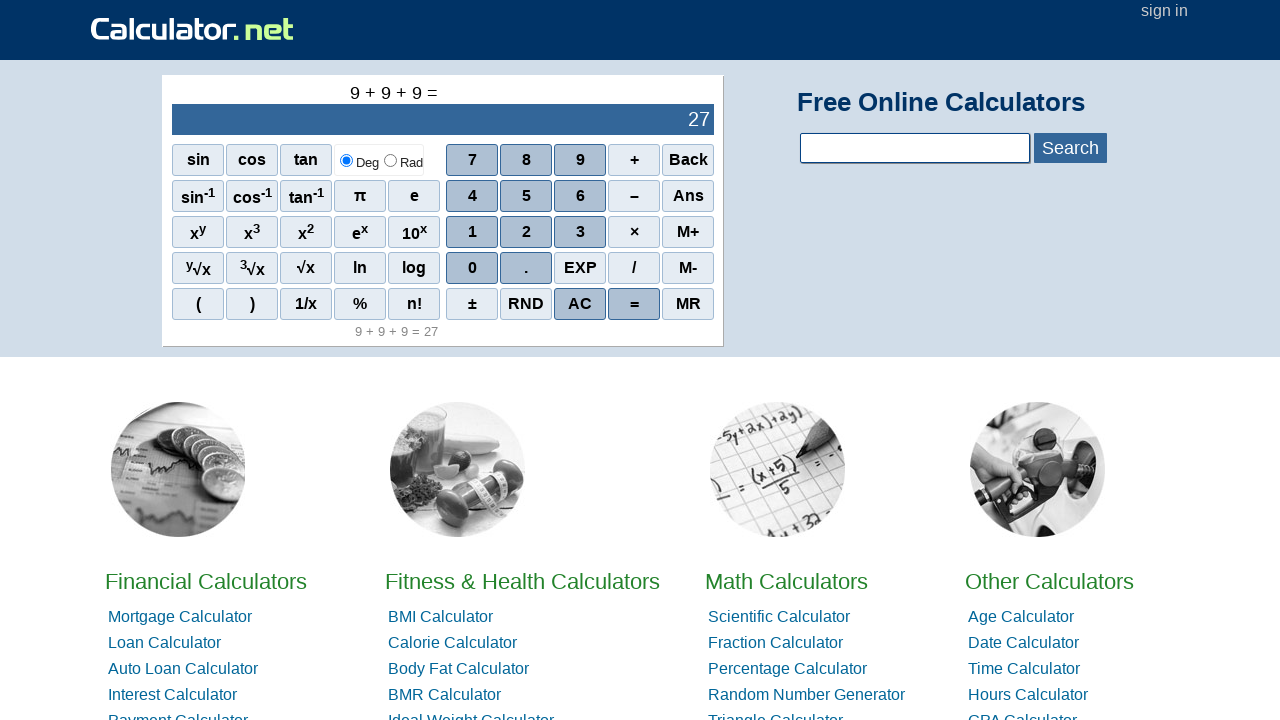